Tests blank password validation by submitting the form without entering a password and verifying error message

Starting URL: https://e-commerce-client-swart.vercel.app/

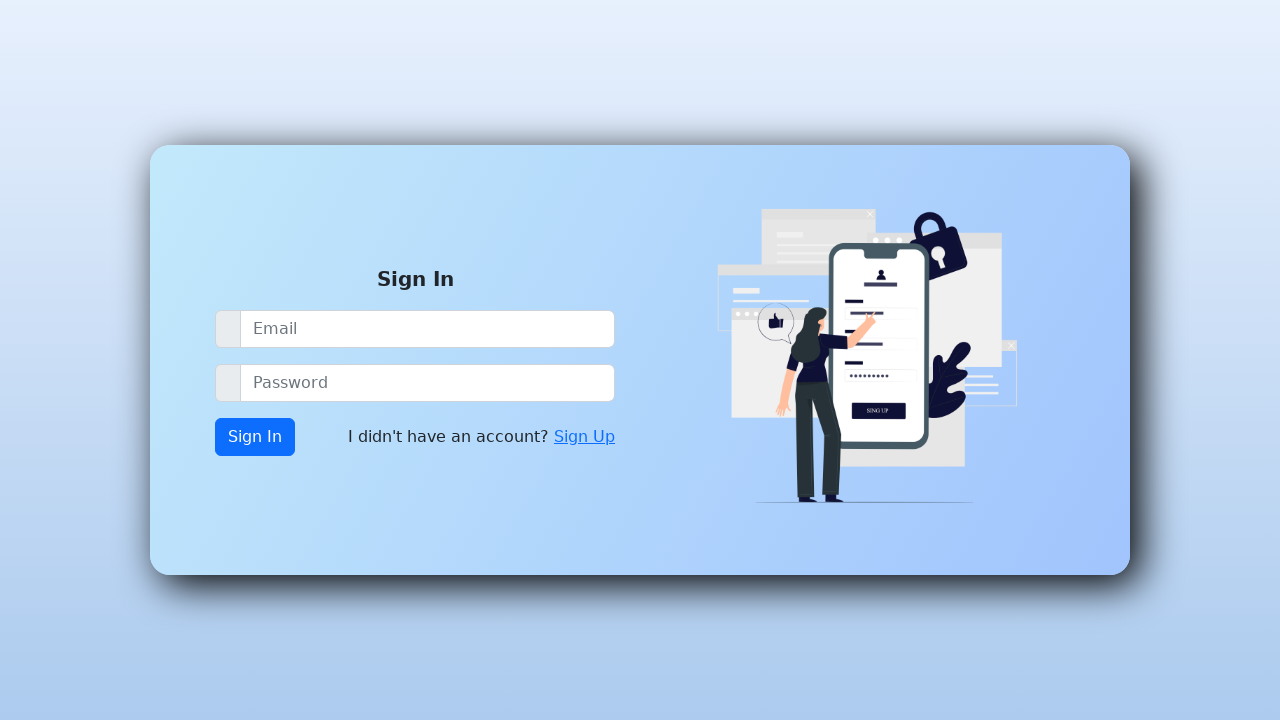

Clicked on Sign Up link at (584, 437) on xpath=//a[contains(text(),'Sign Up')]
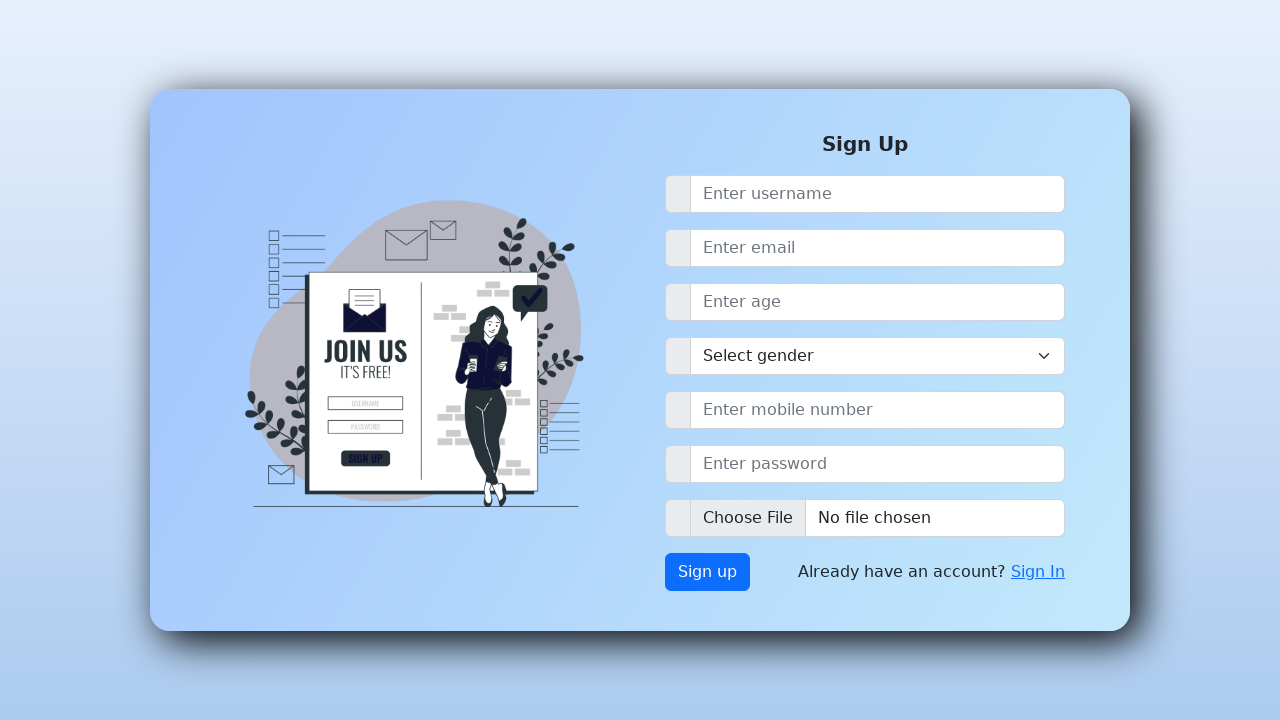

Clicked submit button without entering password at (708, 572) on xpath=//button[@class='btn btn-primary btn d-none d-md-inline-block']
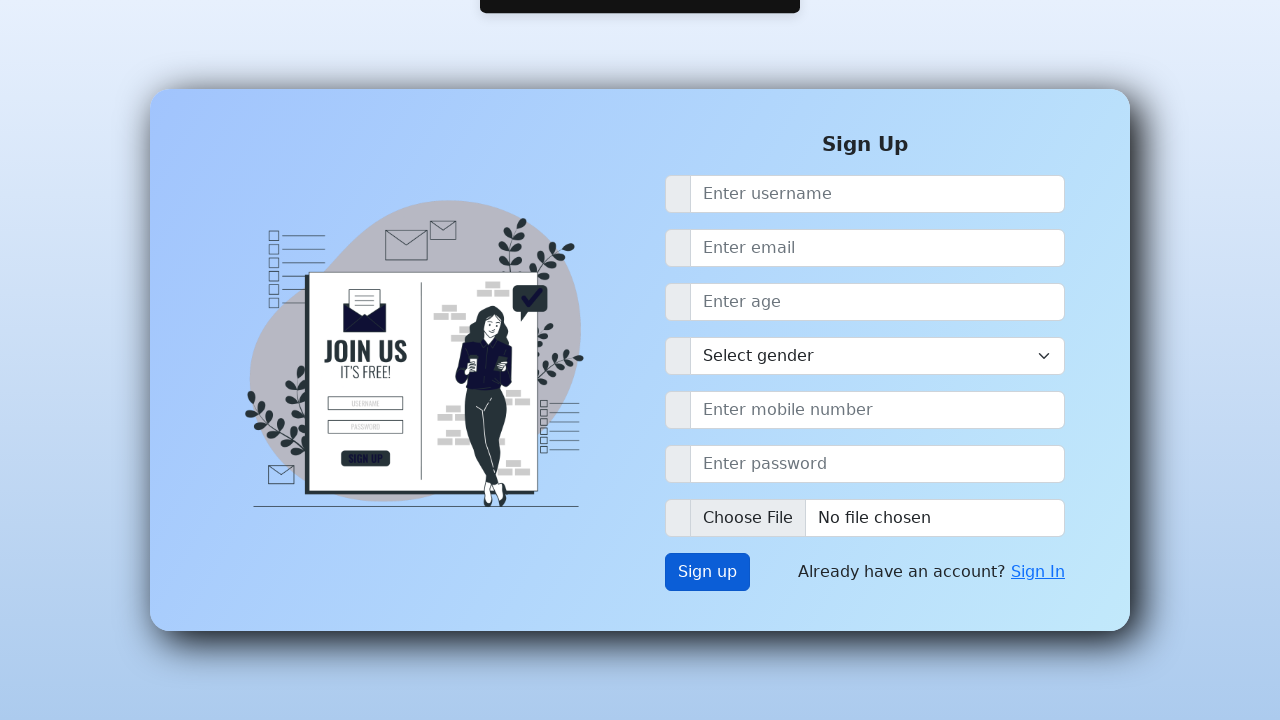

Blank password error message appeared
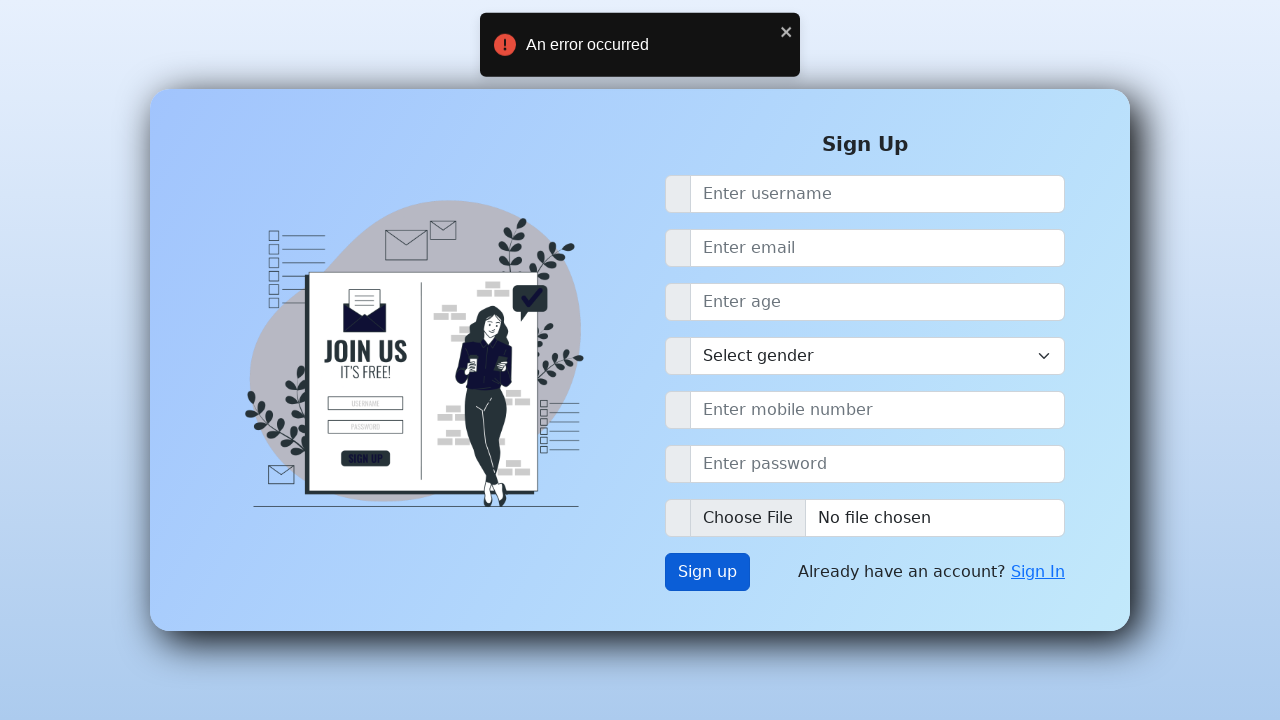

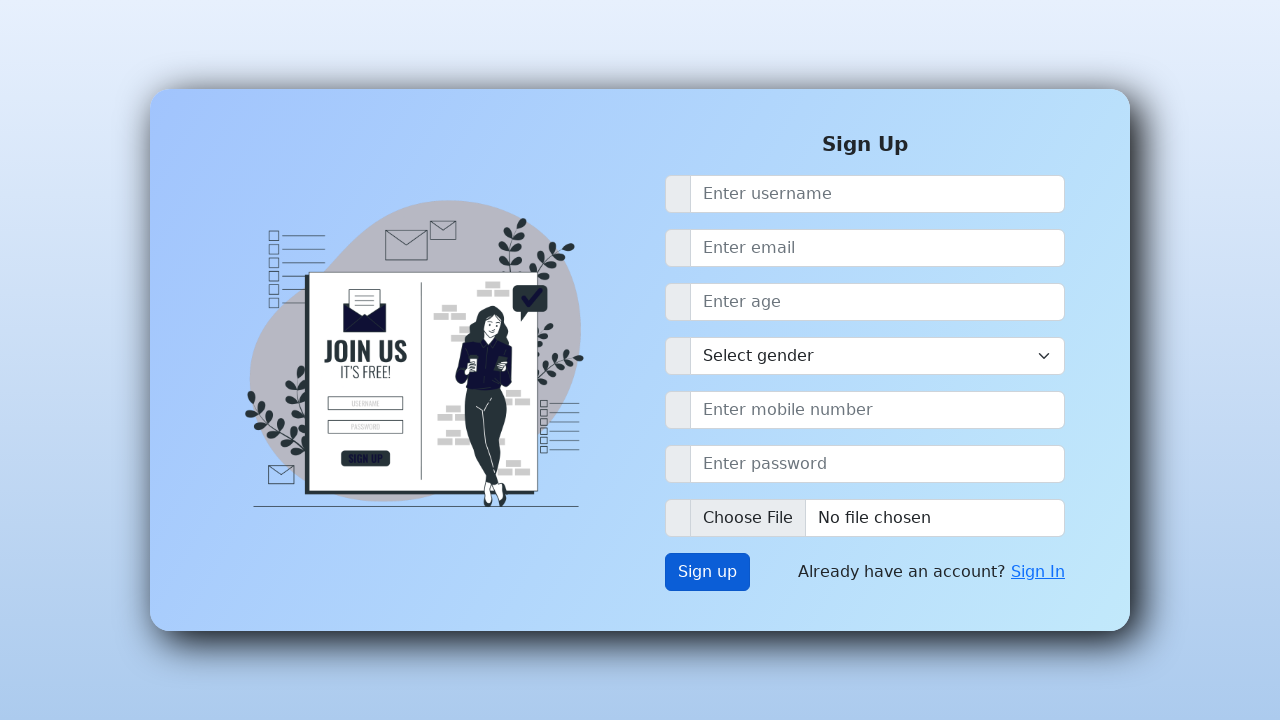